Tests number input field behavior by pressing Arrow Up key and verifying the value increments to 1

Starting URL: http://the-internet.herokuapp.com/inputs

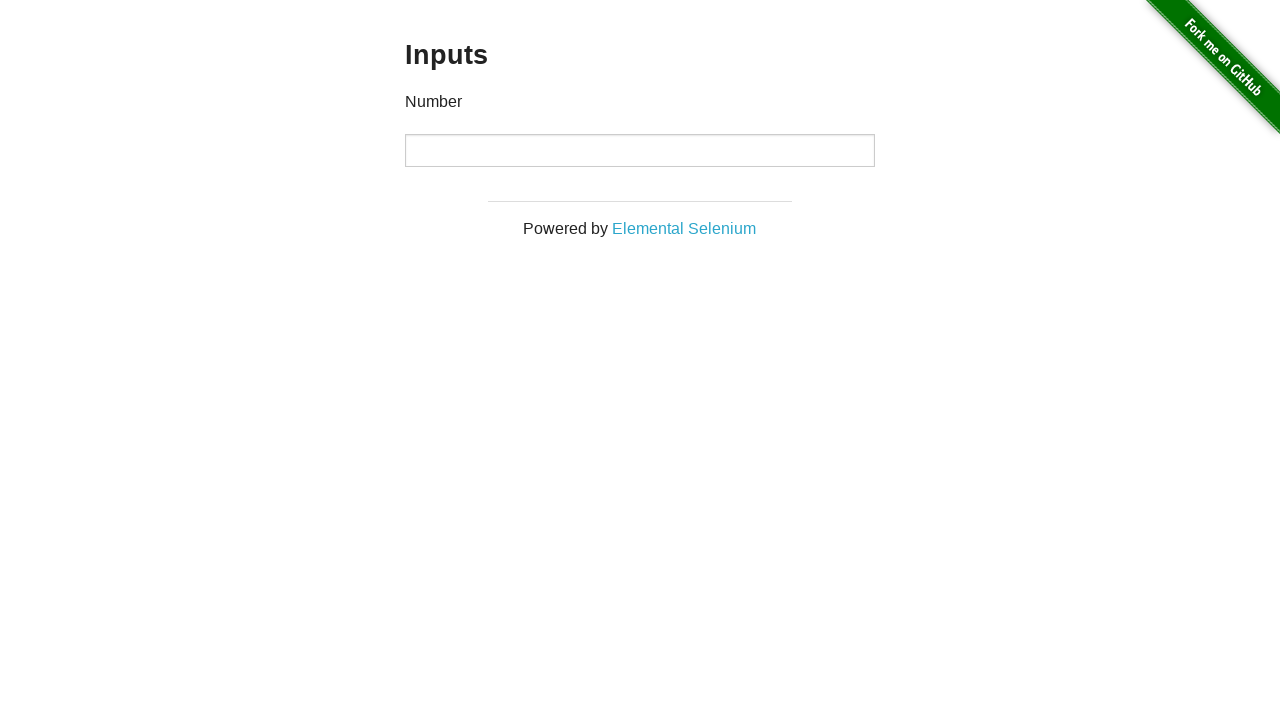

Navigated to the inputs page
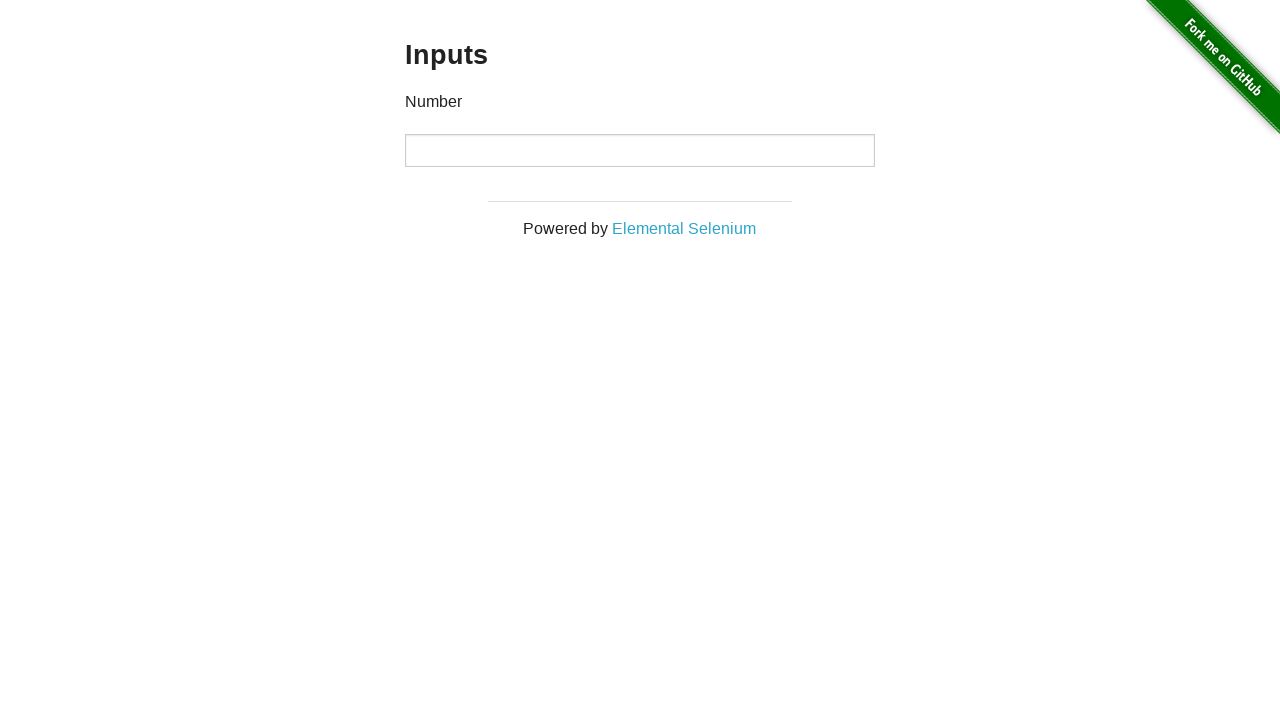

Located the number input field
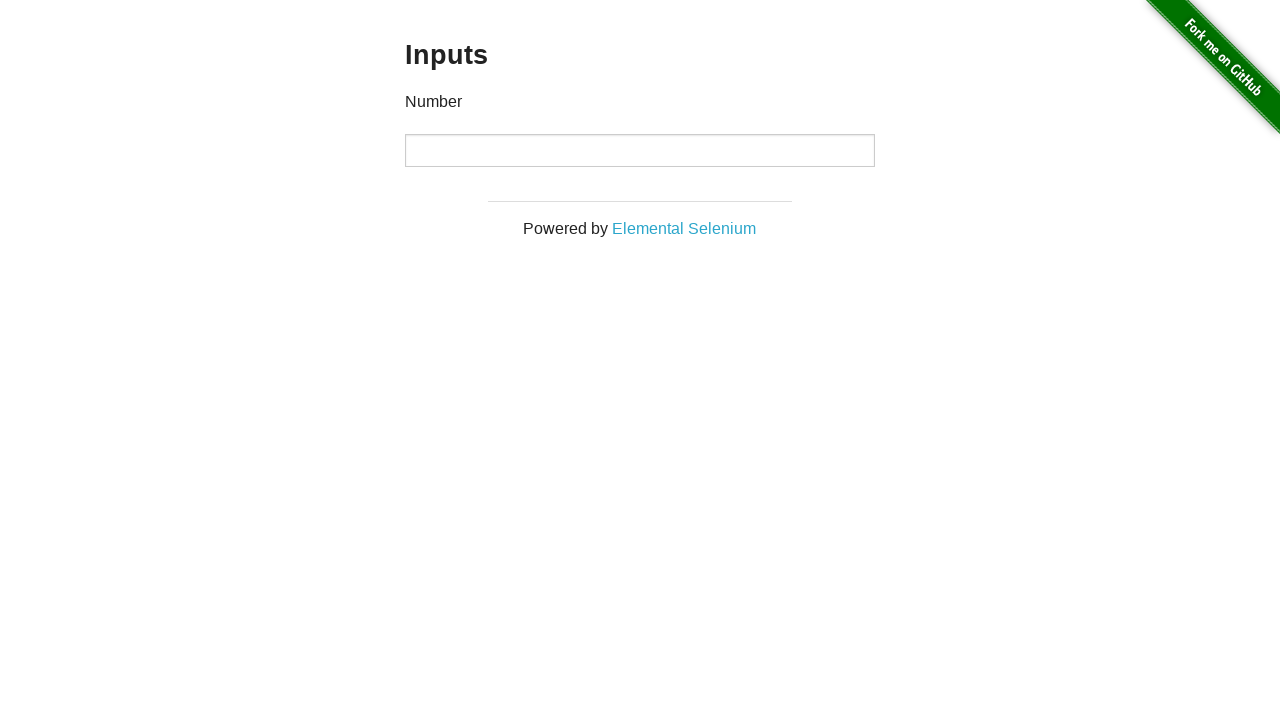

Pressed Arrow Up key to increment the input value on input
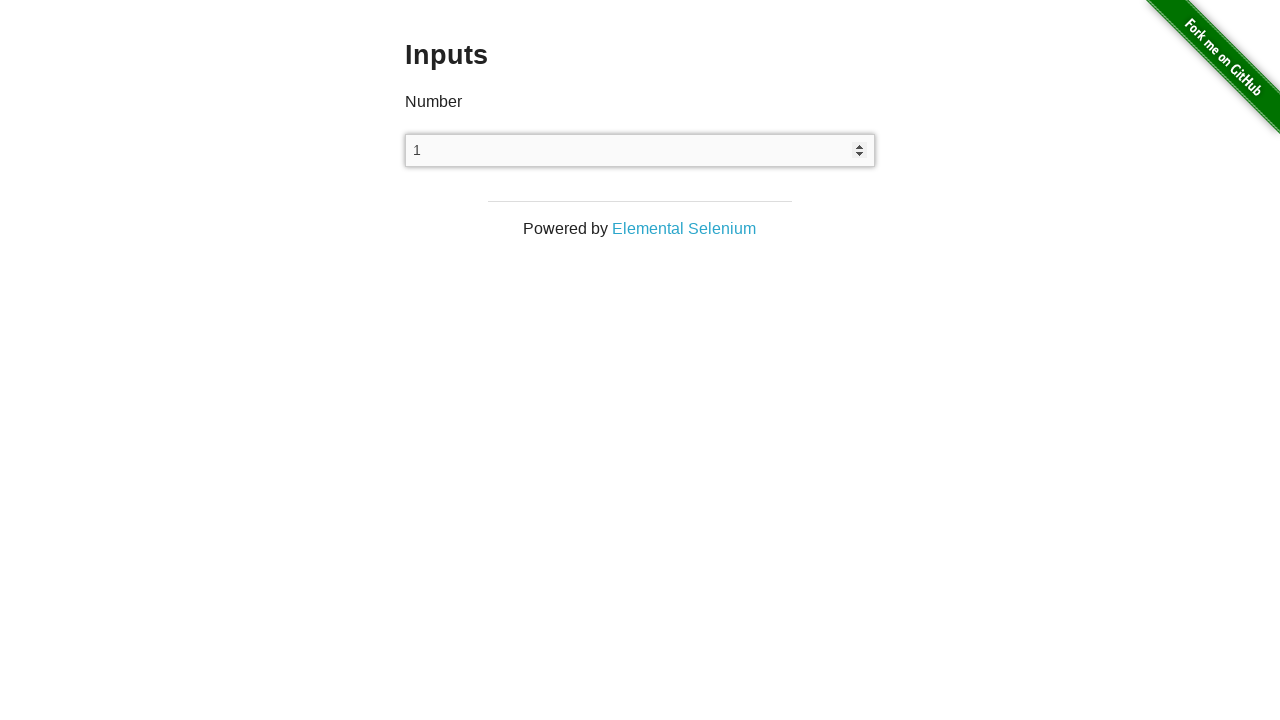

Verified that input value incremented to 1
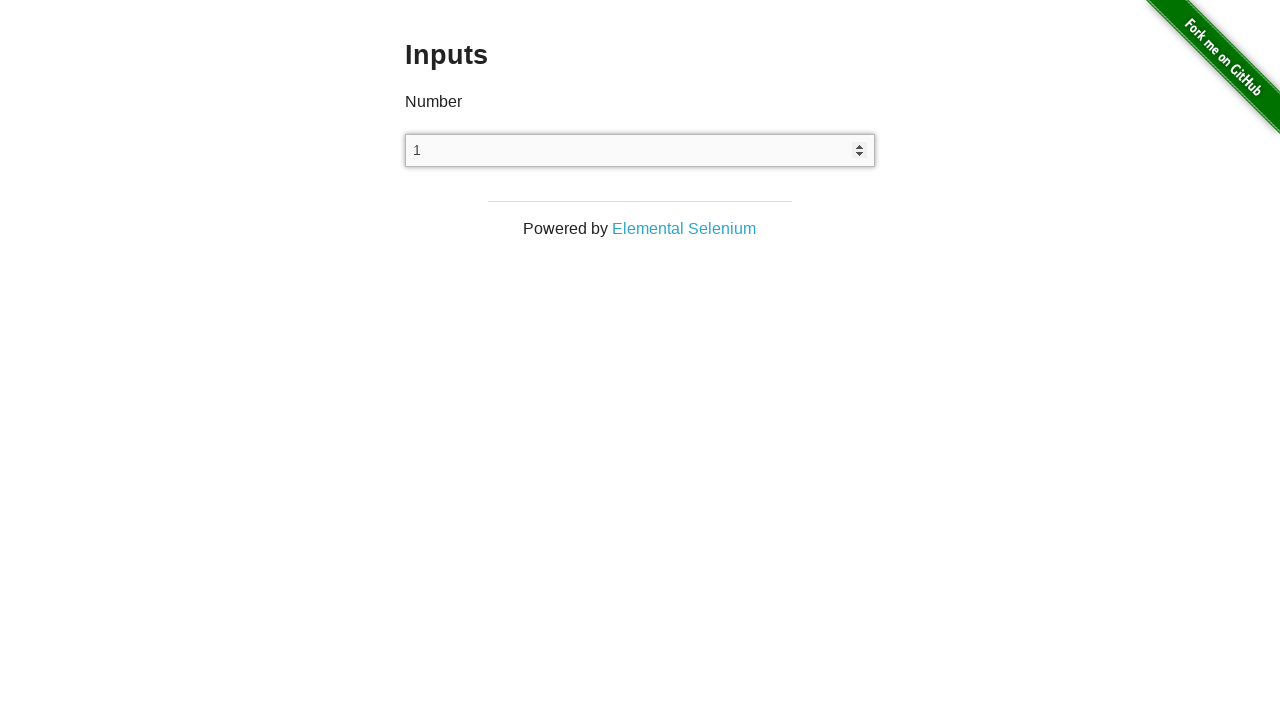

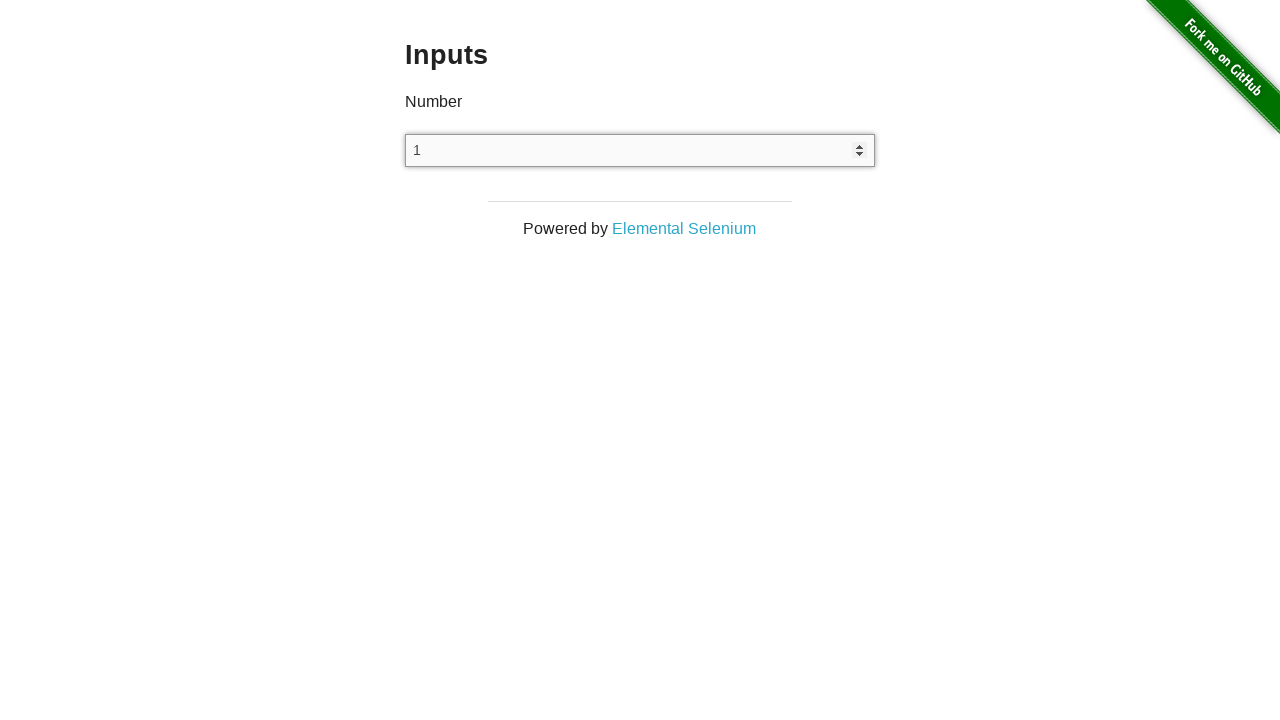